Clicks Broken Images link and verifies the page header text

Starting URL: https://the-internet.herokuapp.com/

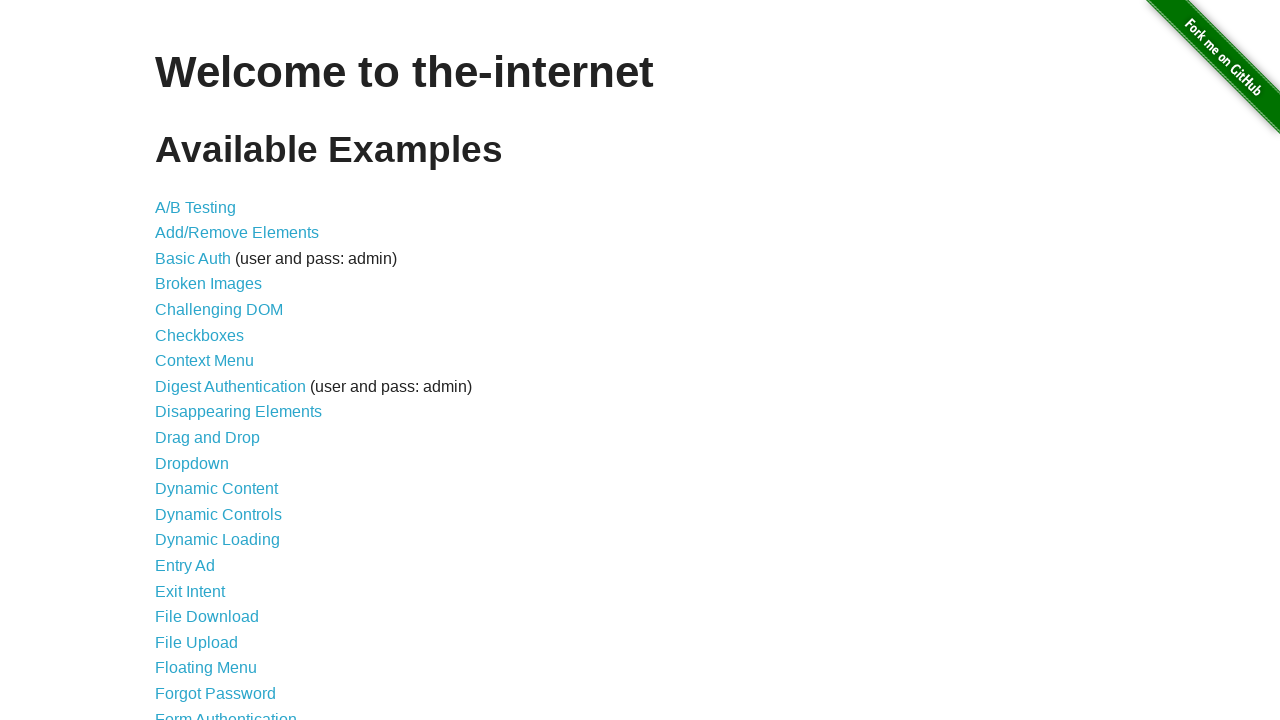

Clicked Broken Images link at (208, 284) on a[href='/broken_images']
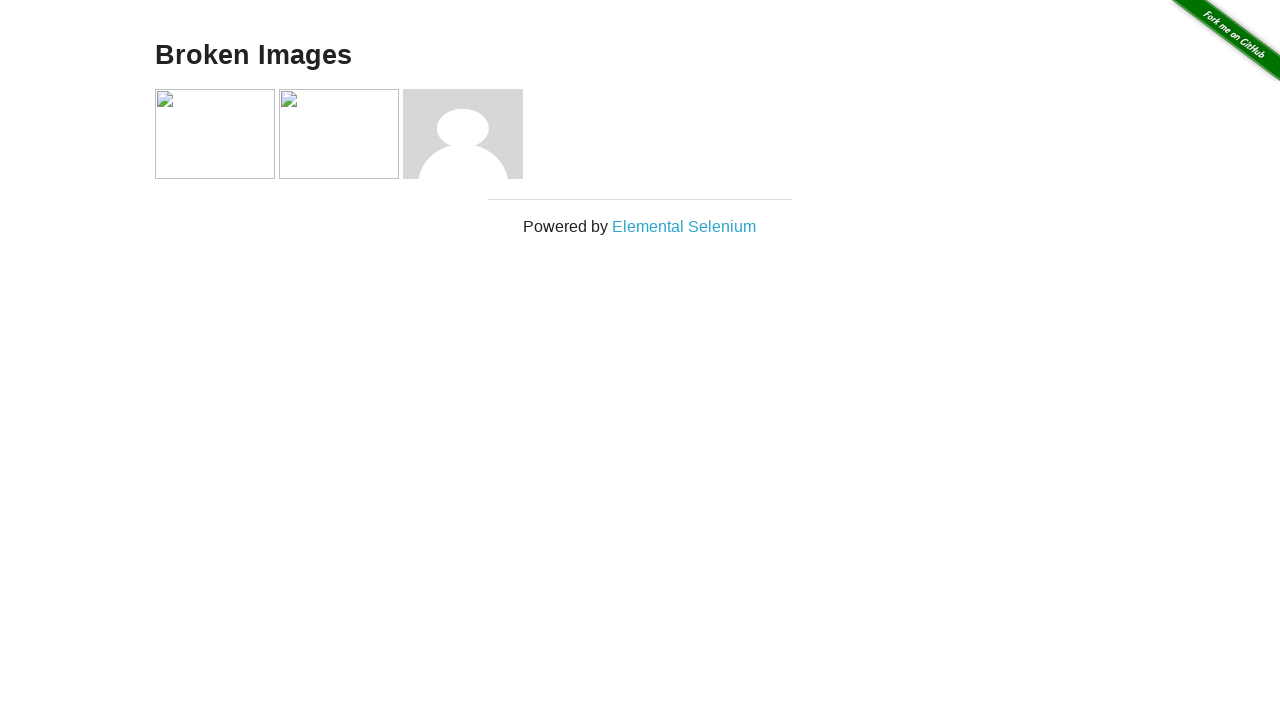

Waited for page header (h3) to load
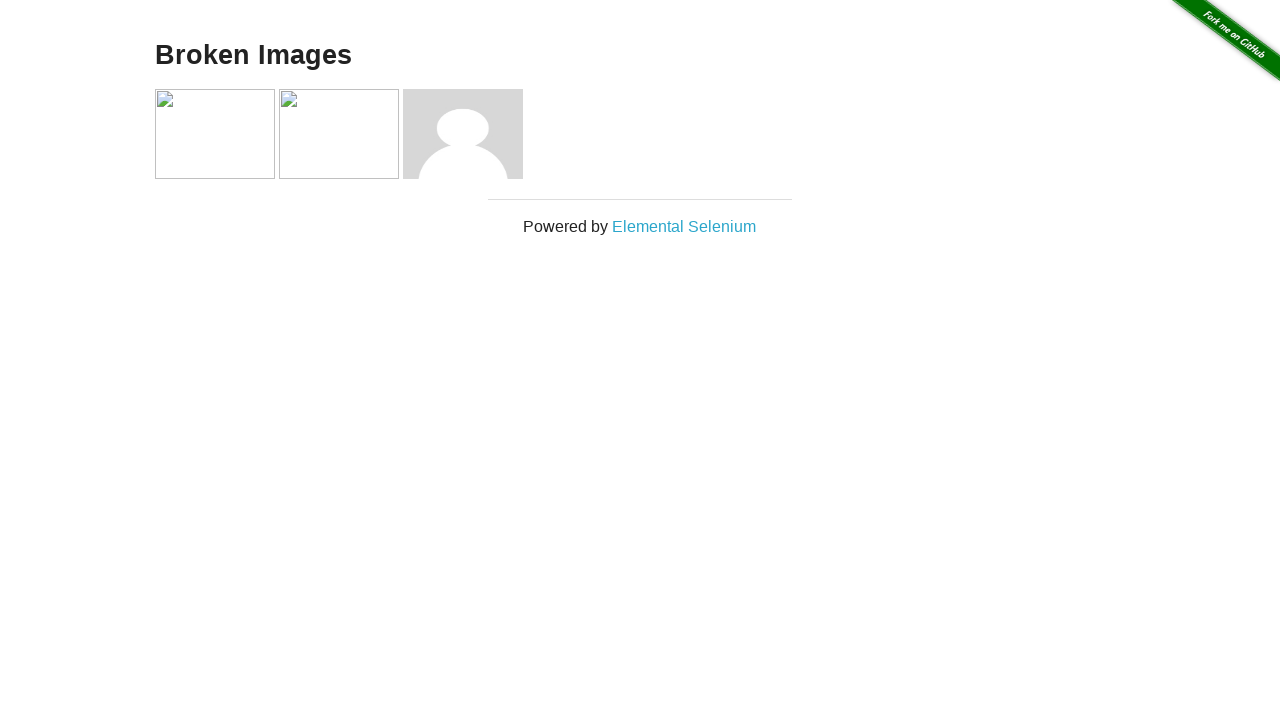

Retrieved header text content
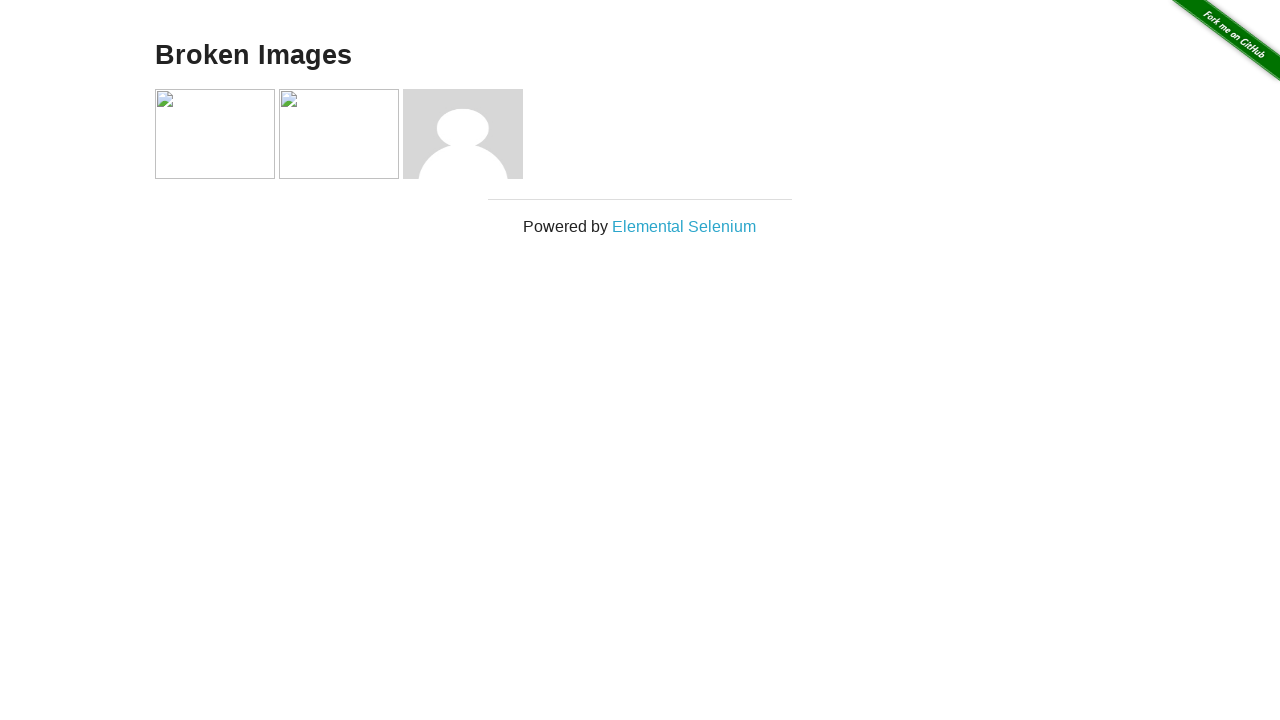

Verified that 'Broken Images' is present in the page header
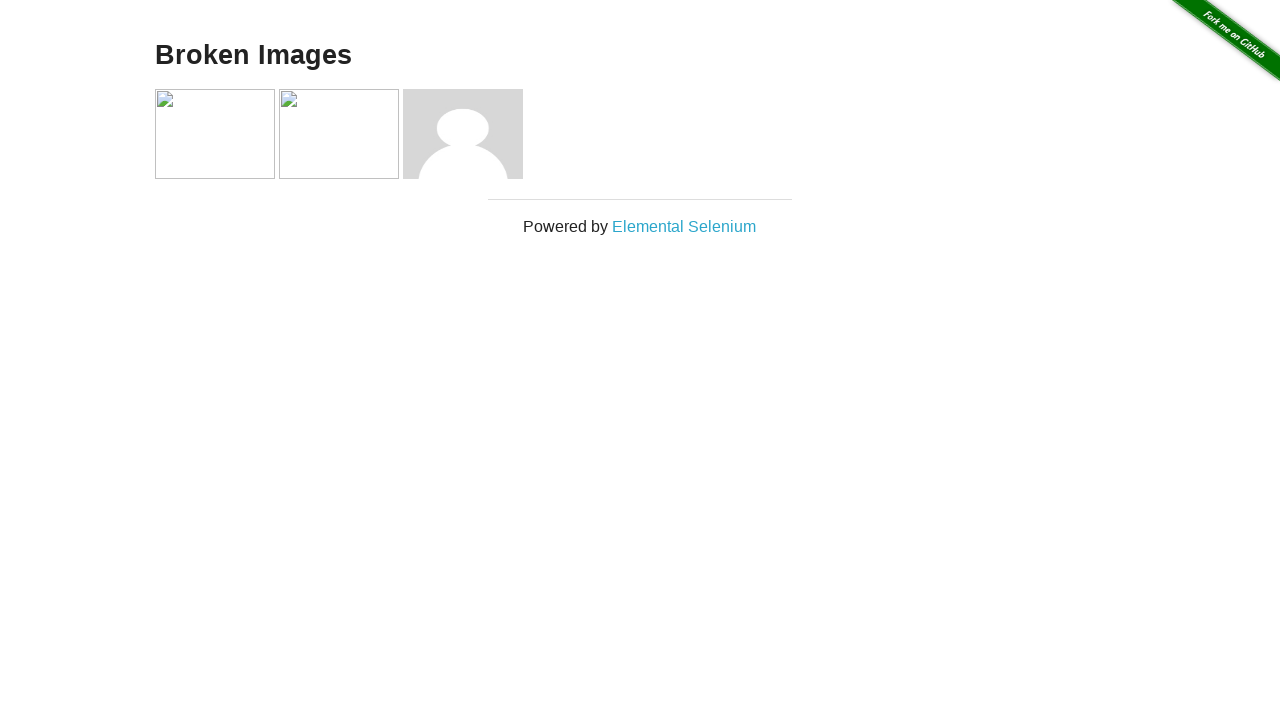

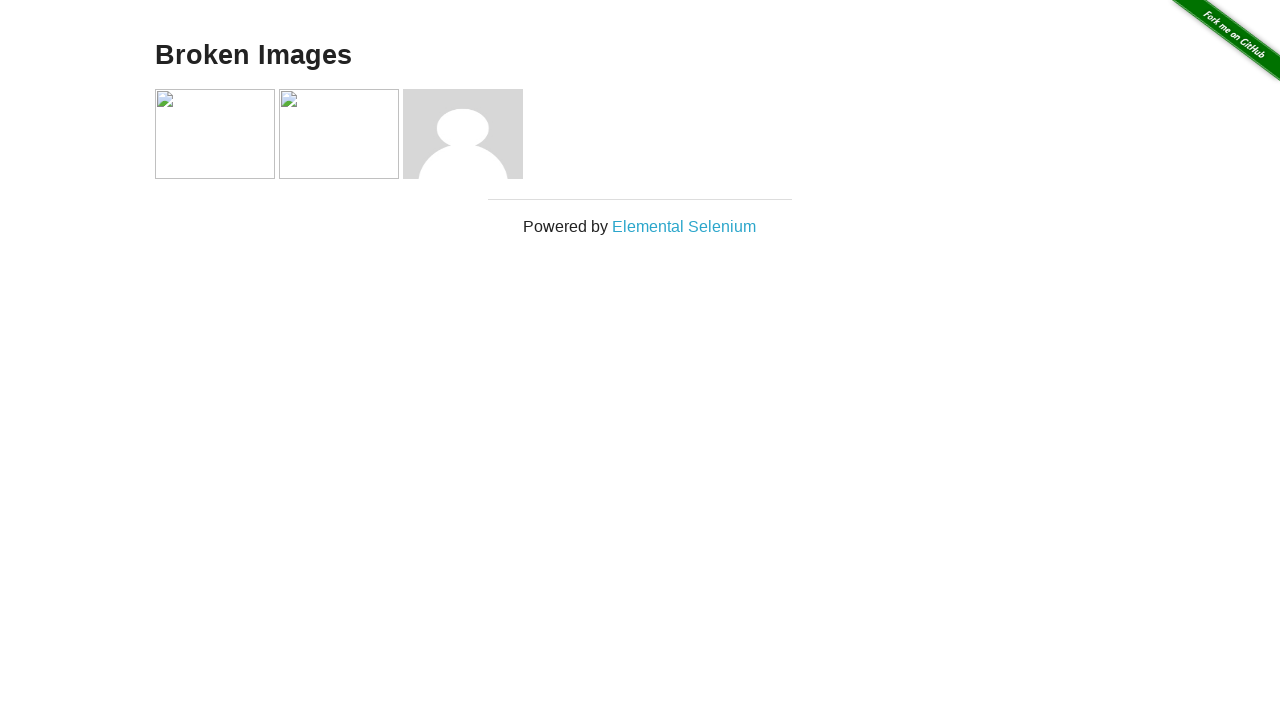